Navigates to a GitHub Pages personal portfolio site and verifies the page loads by checking the title

Starting URL: https://erick-pavani.github.io/

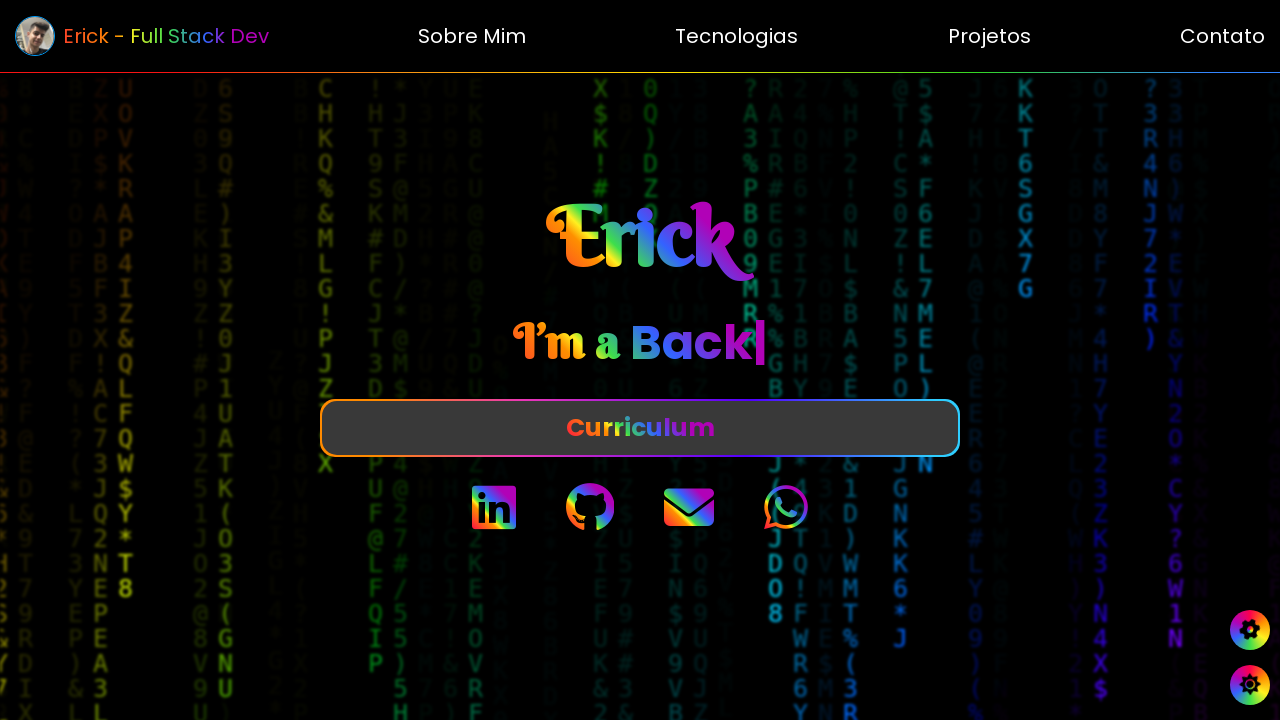

Waited for page to reach domcontentloaded state
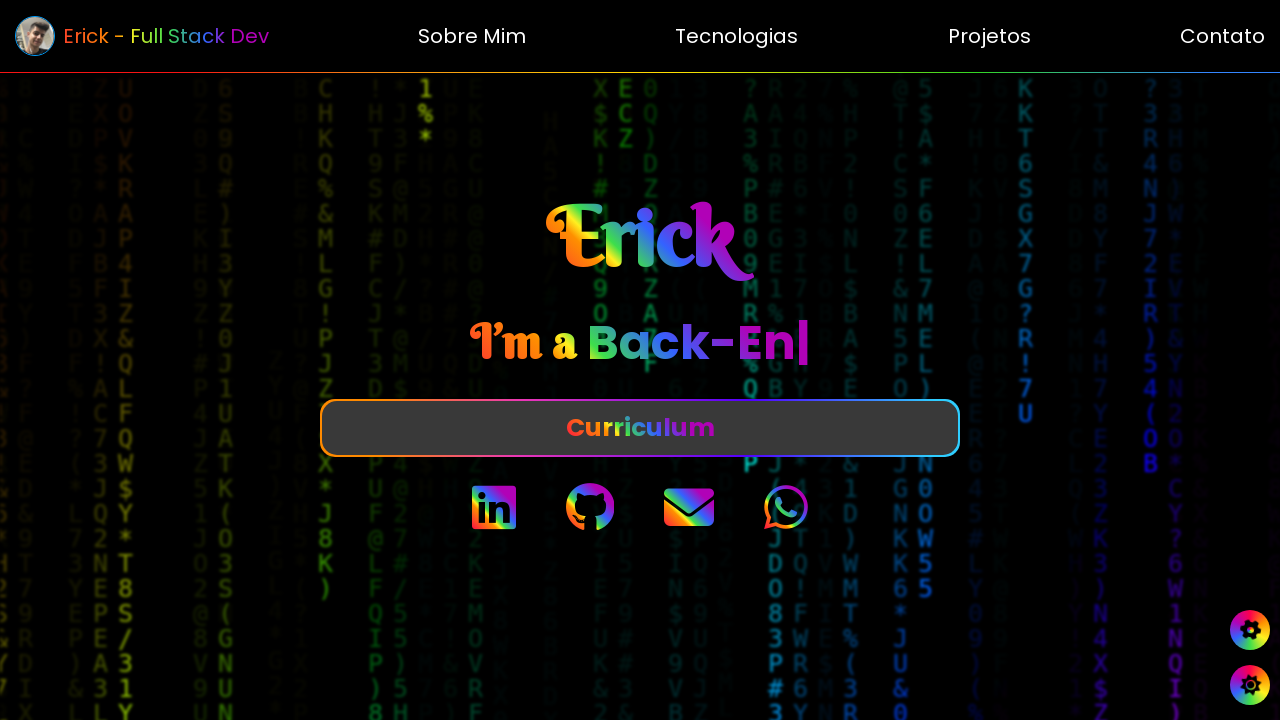

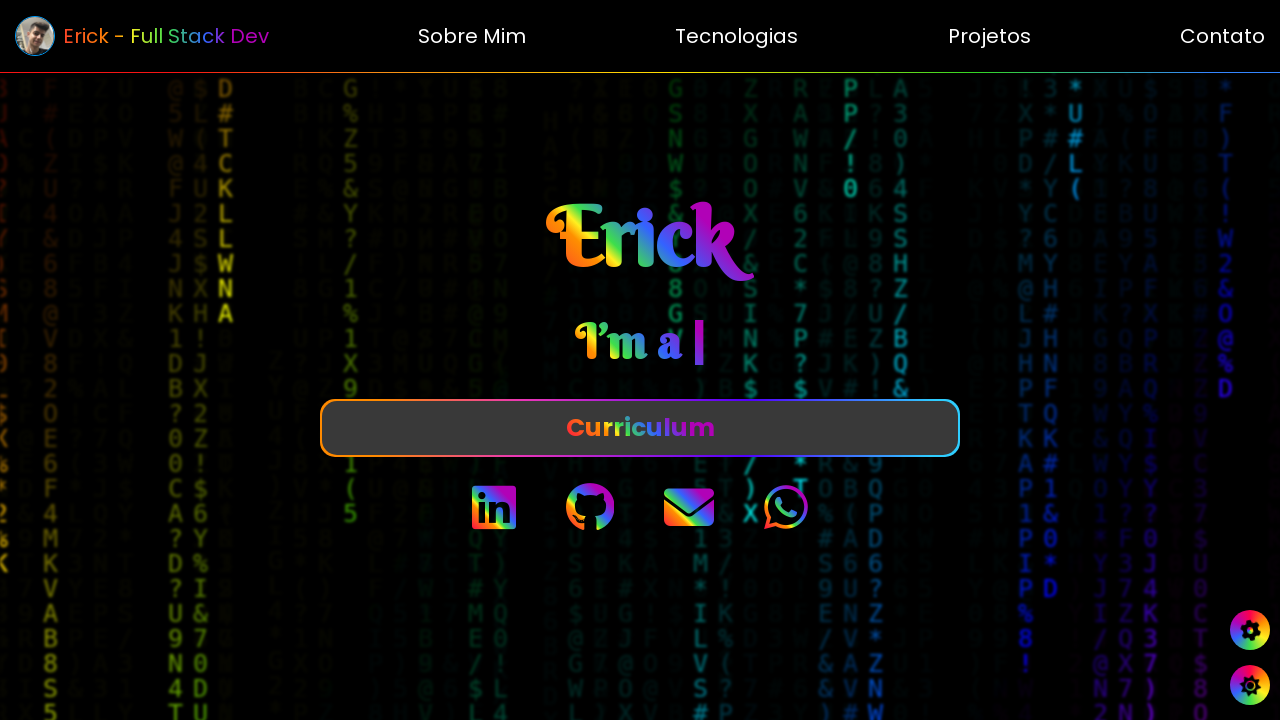